Tests dropdown functionality by selecting different options from a dropdown menu and verifying the selections are correct

Starting URL: https://the-internet.herokuapp.com/dropdown

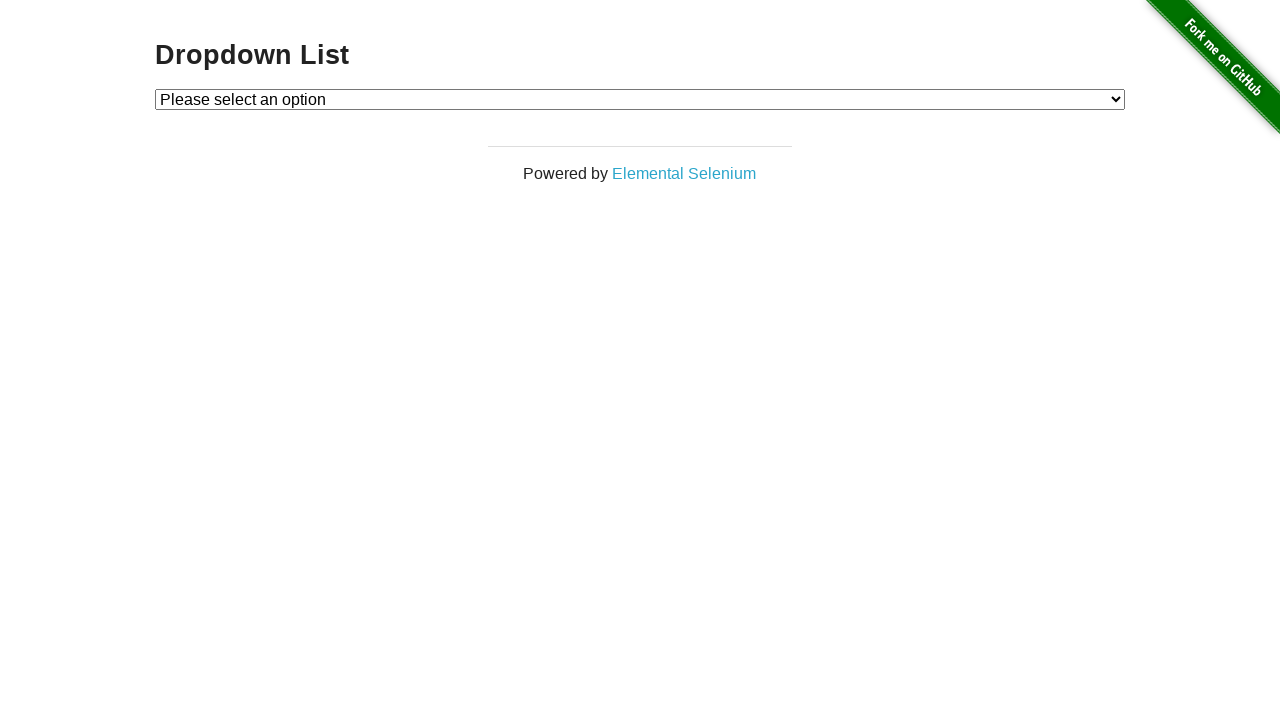

Dropdown element is visible and ready
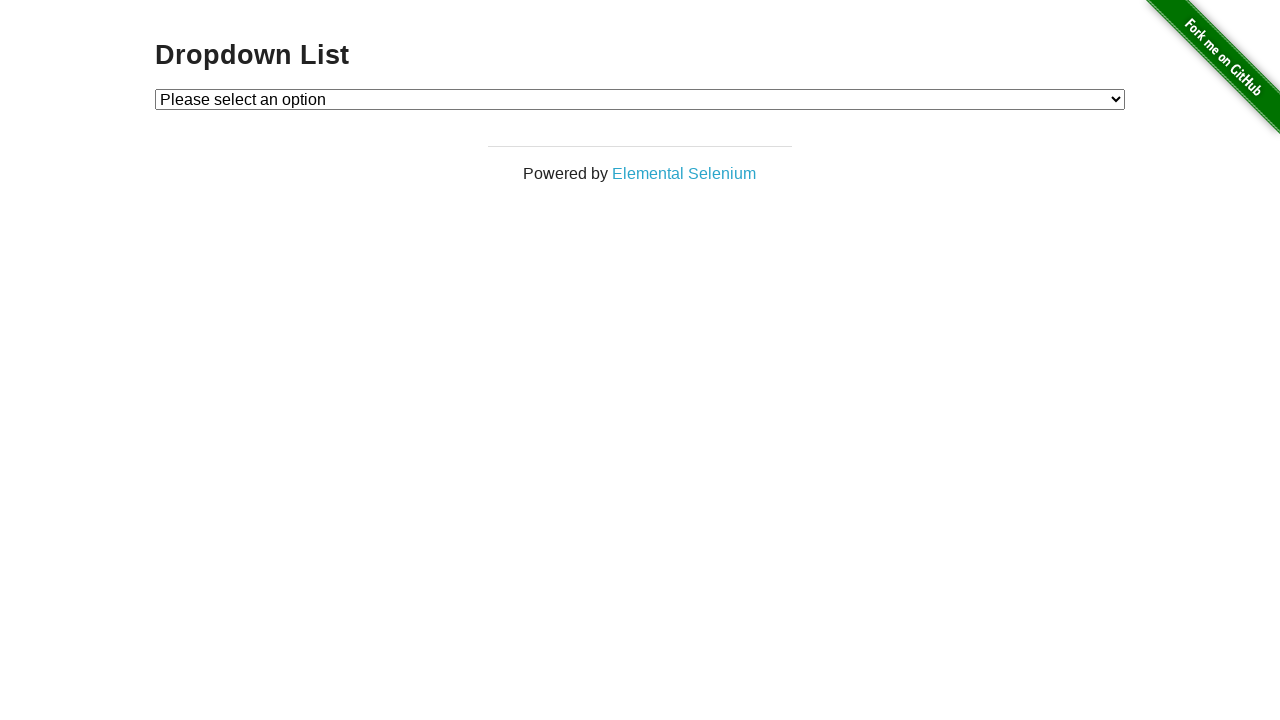

Selected Option 1 from dropdown by index on #dropdown
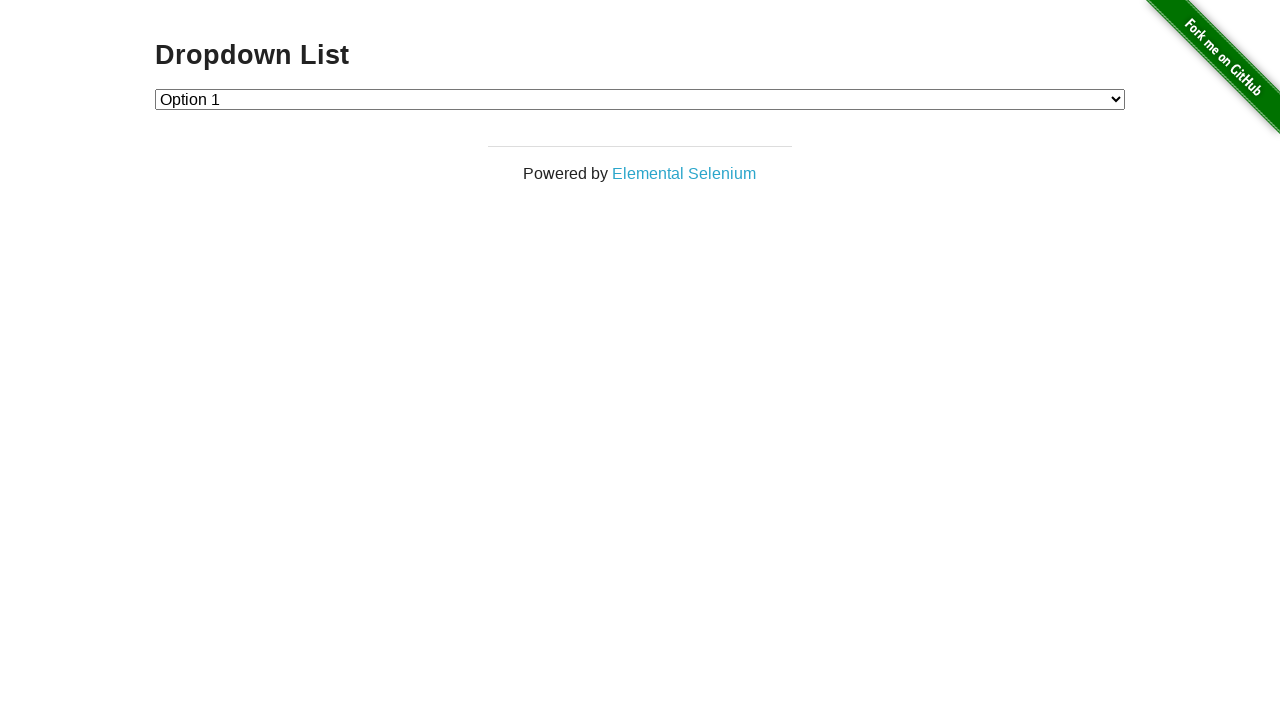

Selected Option 2 from dropdown by index on #dropdown
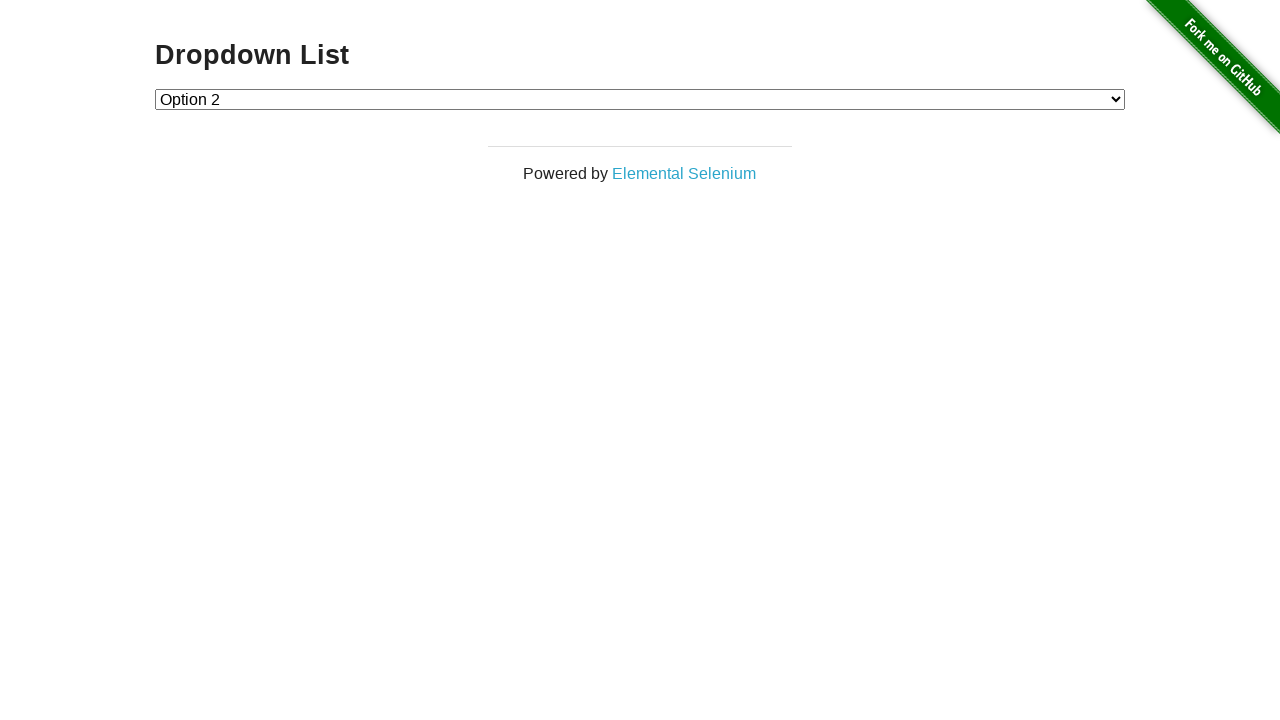

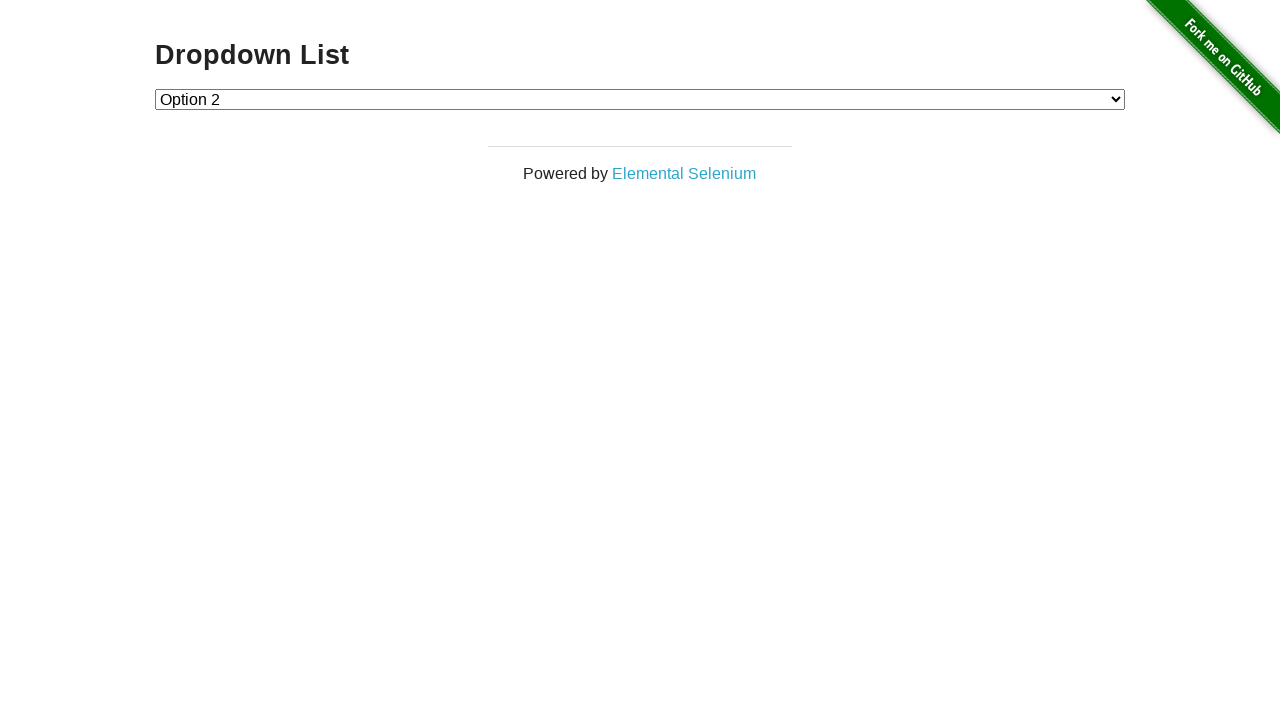